Tests that the currently applied filter is highlighted with the selected class.

Starting URL: https://demo.playwright.dev/todomvc

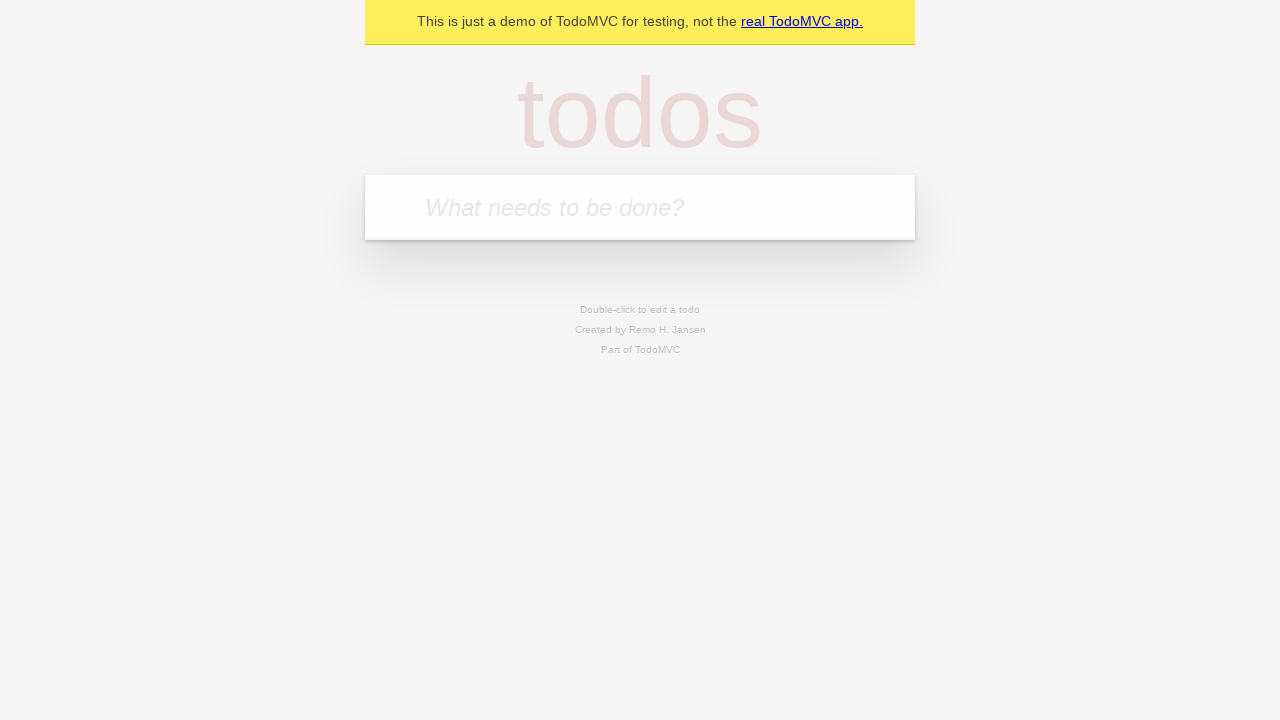

Filled todo input with 'buy some cheese' on internal:attr=[placeholder="What needs to be done?"i]
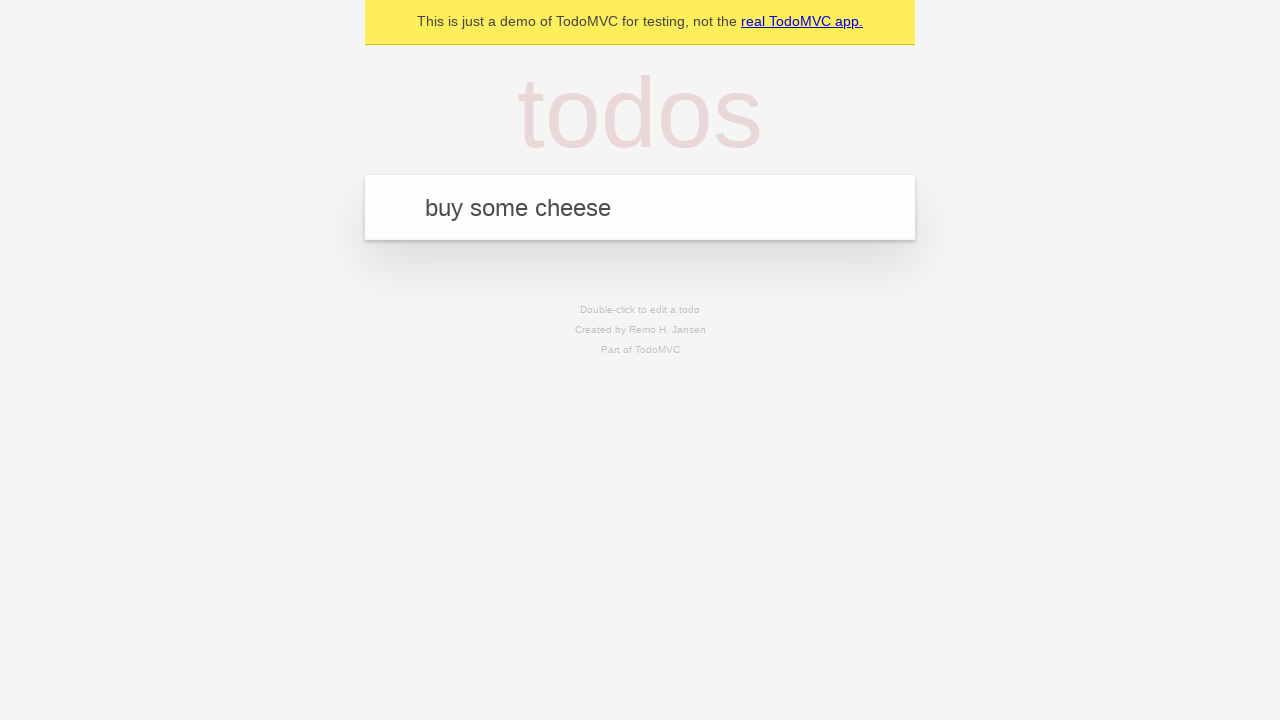

Pressed Enter to create first todo item on internal:attr=[placeholder="What needs to be done?"i]
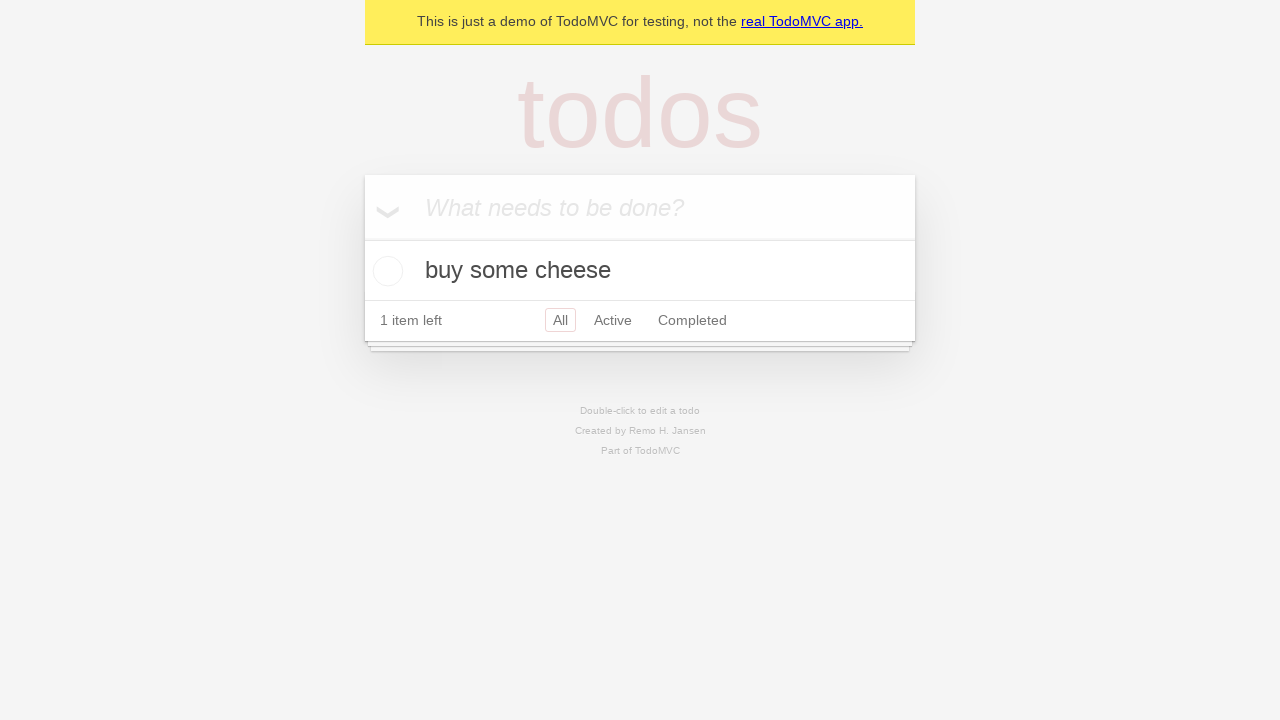

Filled todo input with 'feed the cat' on internal:attr=[placeholder="What needs to be done?"i]
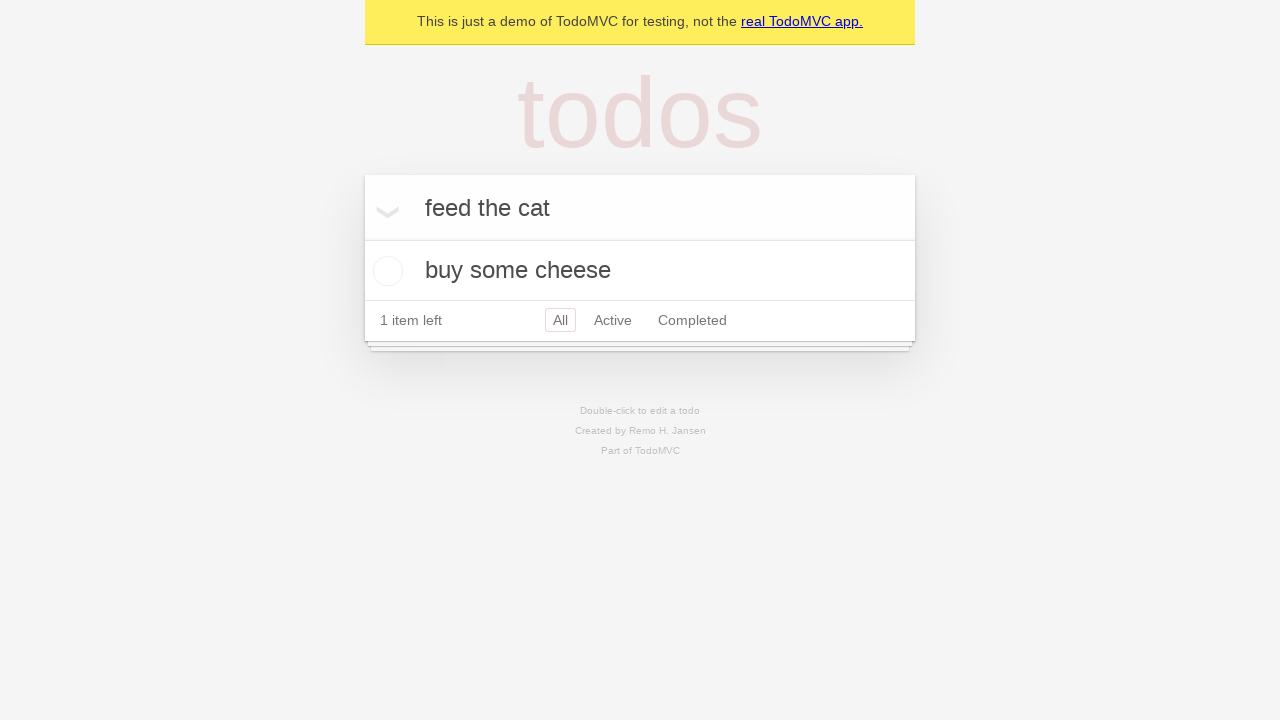

Pressed Enter to create second todo item on internal:attr=[placeholder="What needs to be done?"i]
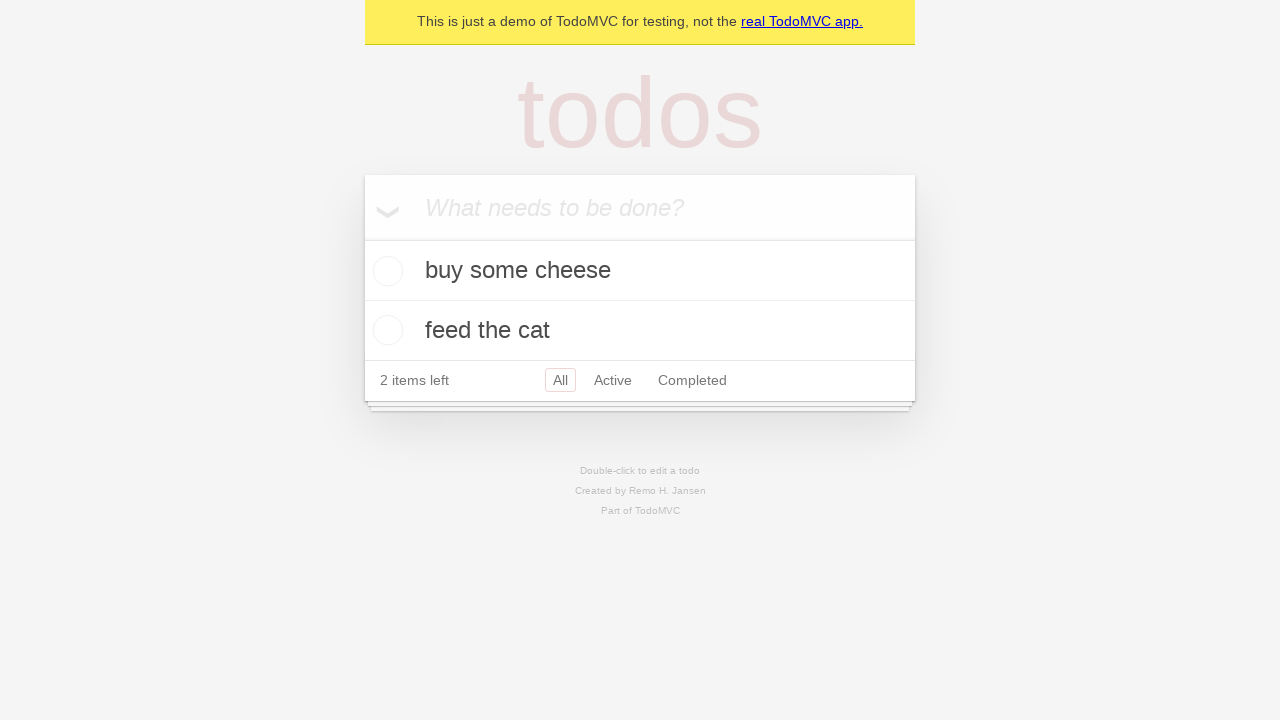

Filled todo input with 'book a doctors appointment' on internal:attr=[placeholder="What needs to be done?"i]
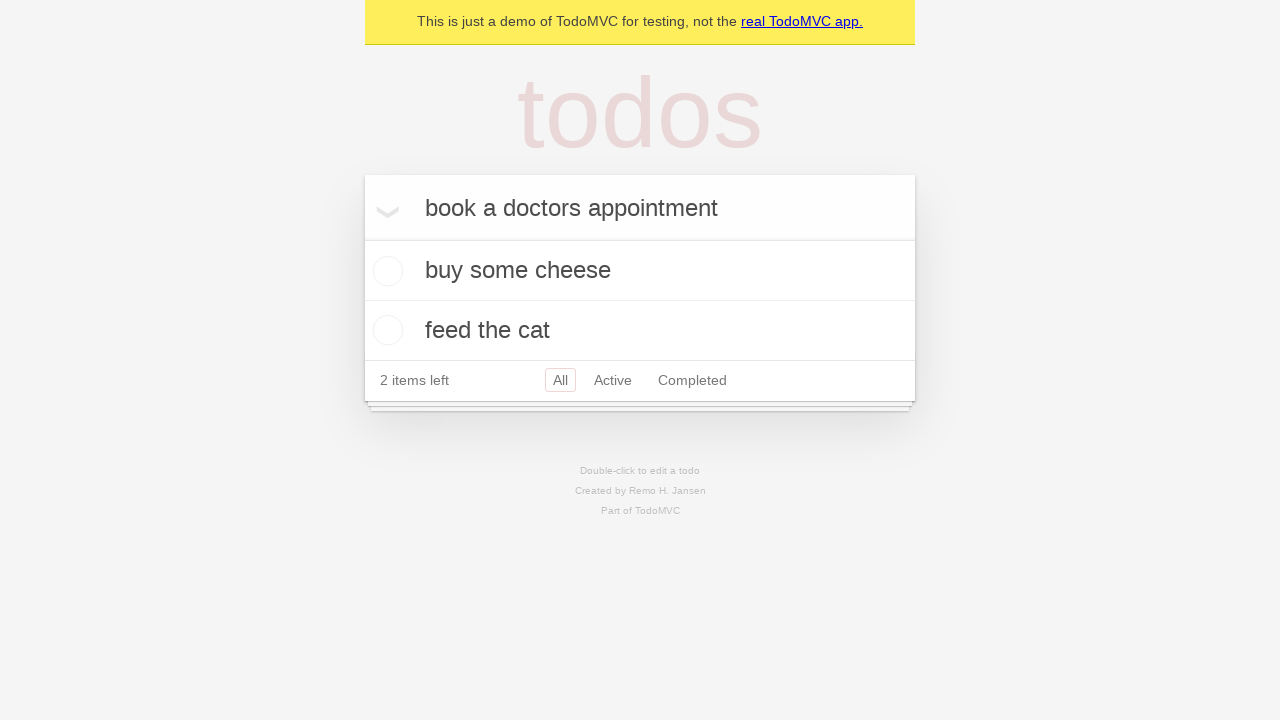

Pressed Enter to create third todo item on internal:attr=[placeholder="What needs to be done?"i]
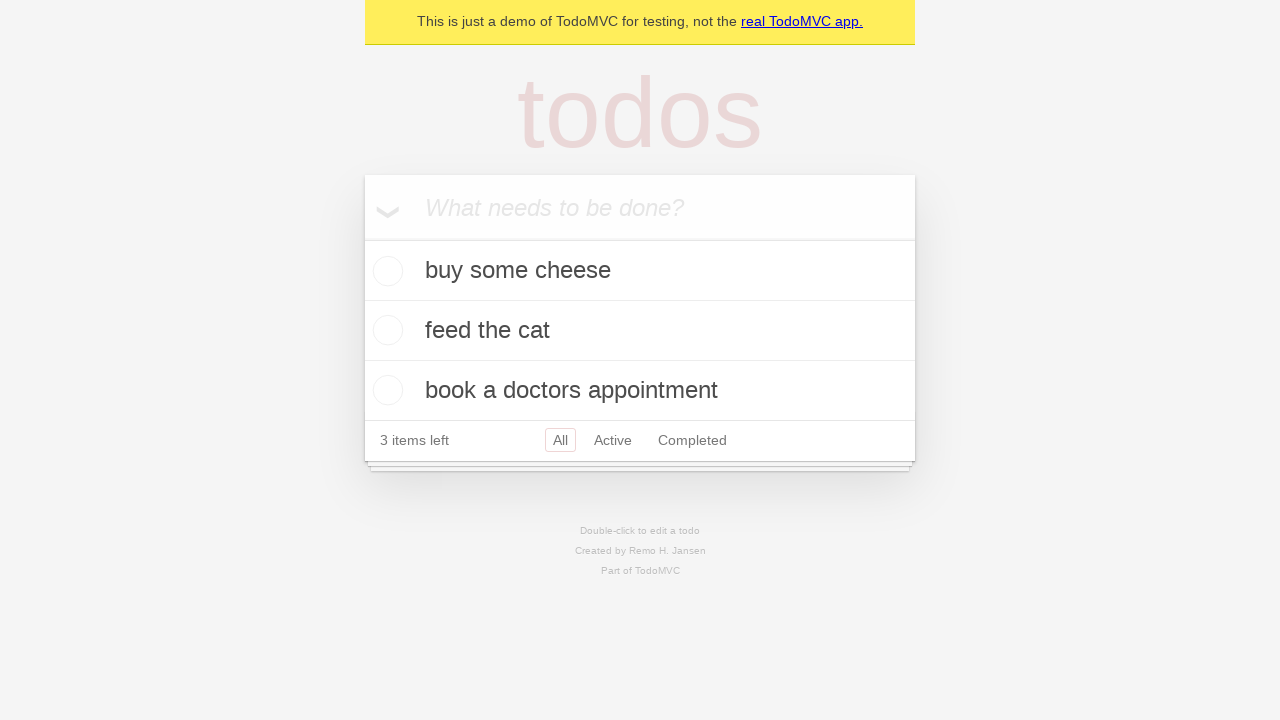

Clicked Active filter at (613, 440) on internal:role=link[name="Active"i]
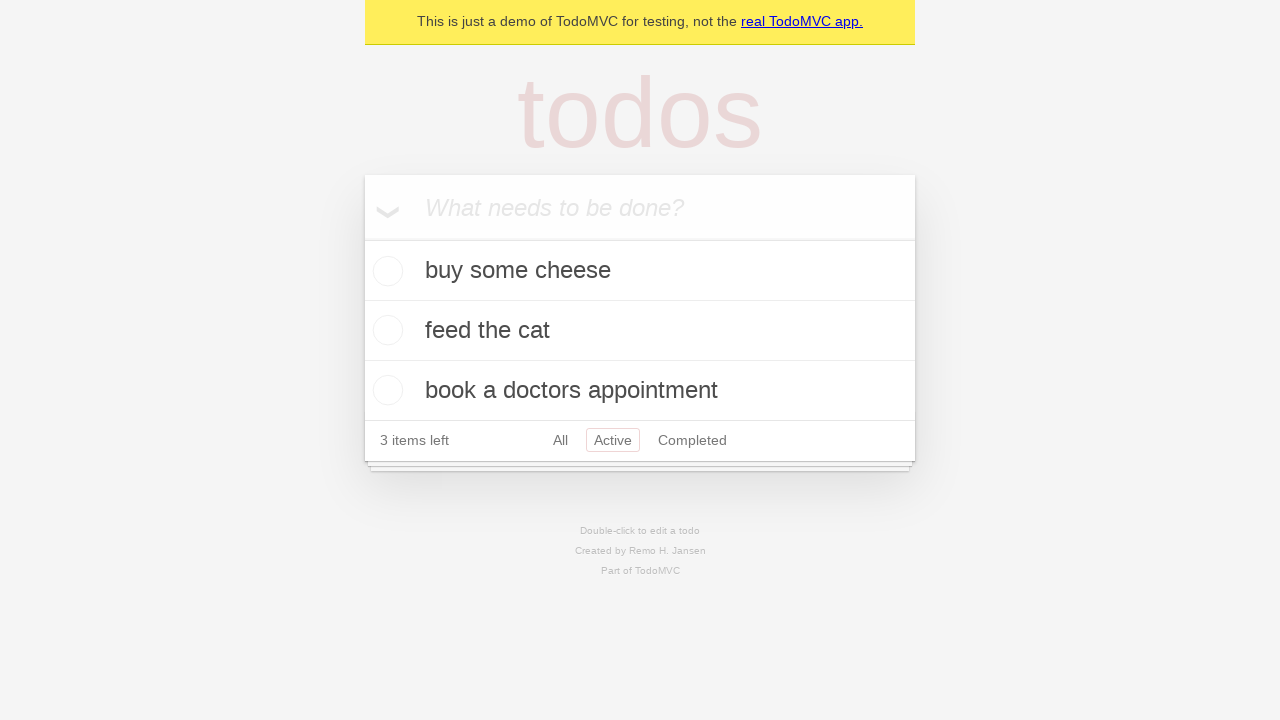

Clicked Completed filter at (692, 440) on internal:role=link[name="Completed"i]
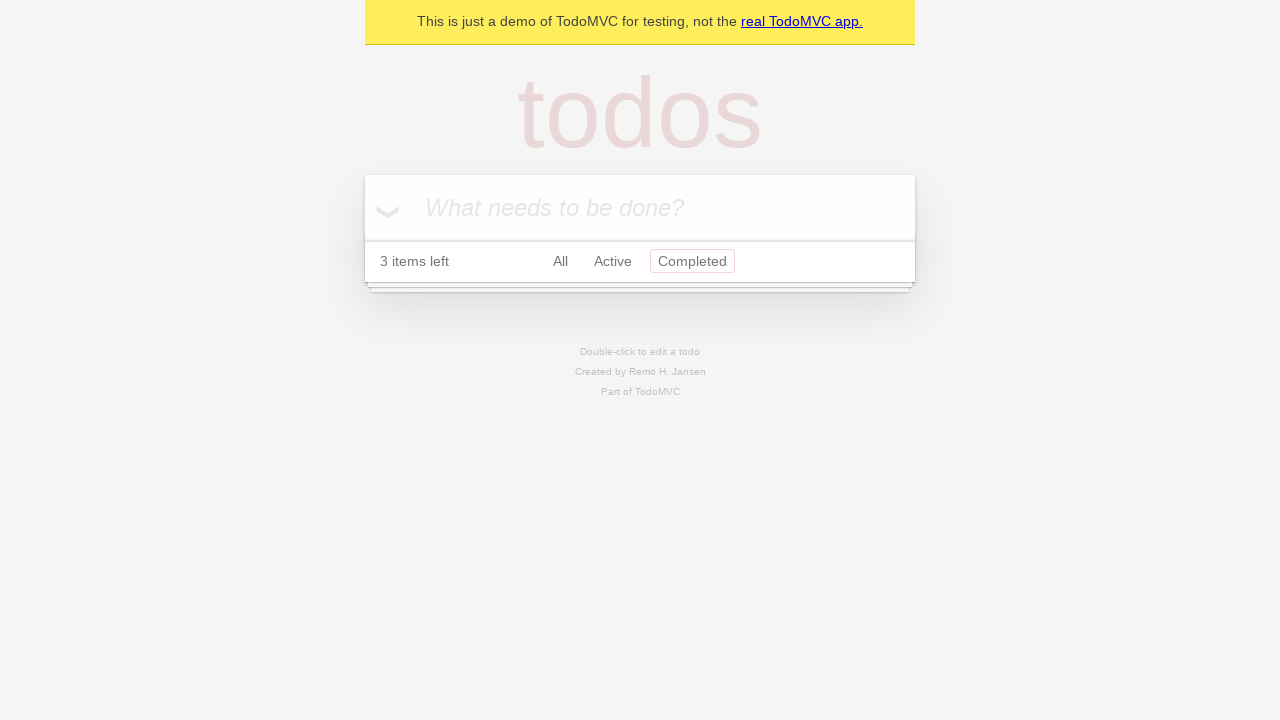

Verified Completed filter is highlighted with selected class
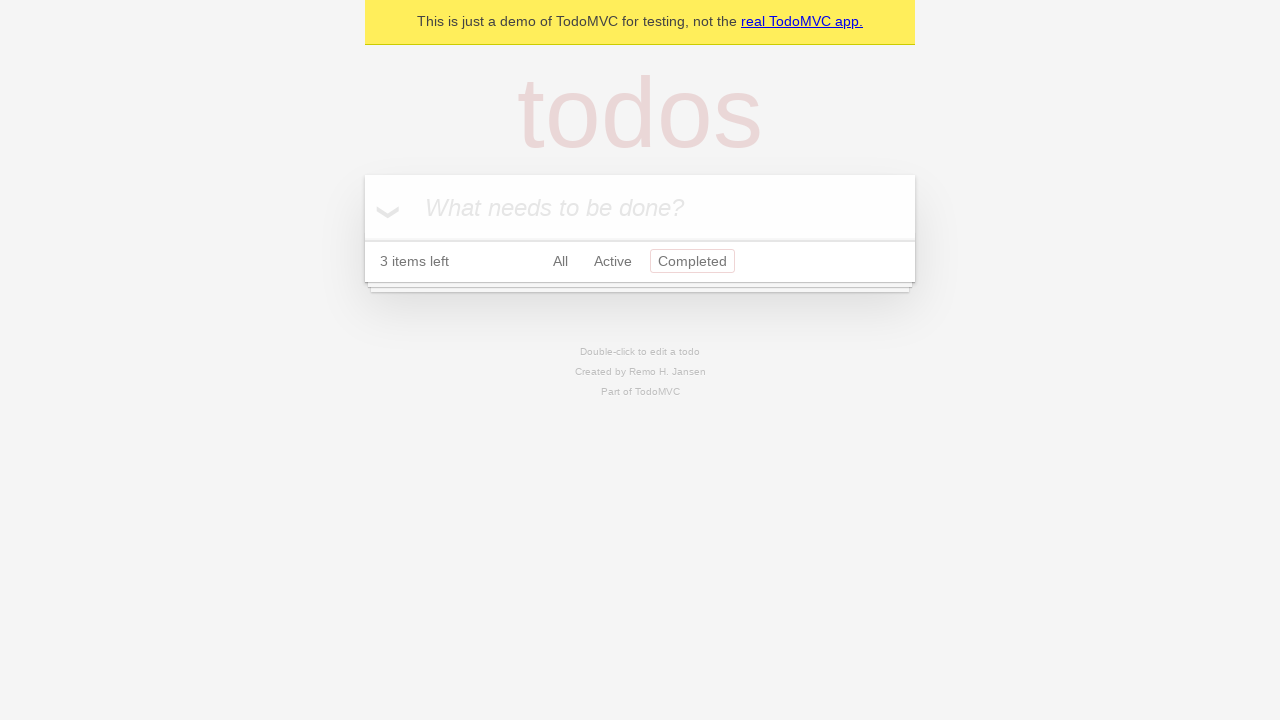

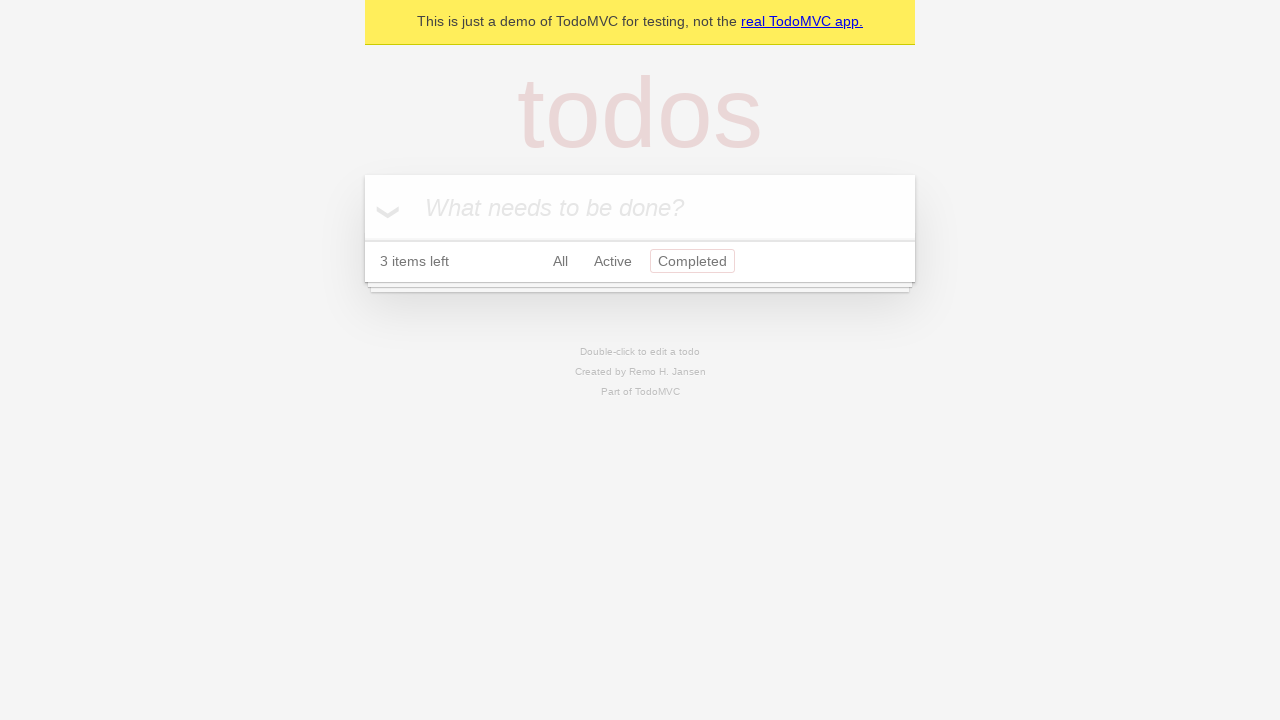